Loads the Spotify homepage in Spanish locale and waits for the page to load.

Starting URL: https://open.spotify.com/intl-es

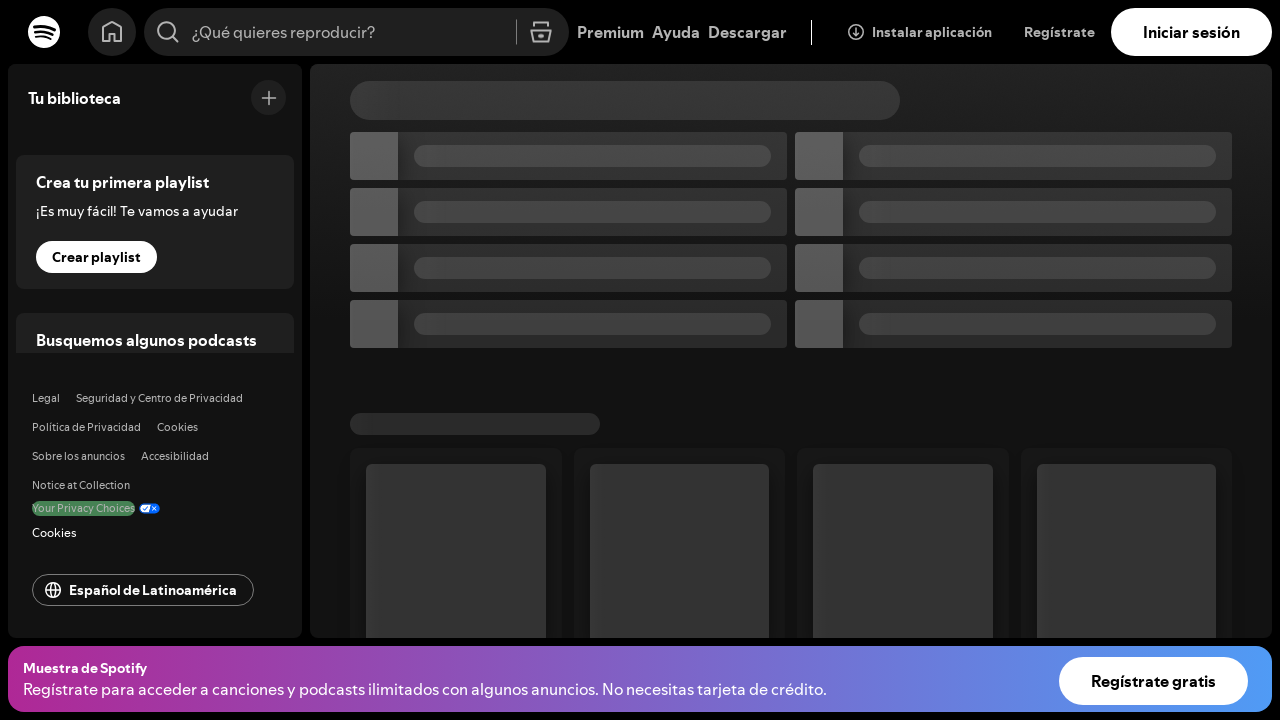

Spotify homepage in Spanish locale loaded successfully (networkidle state reached)
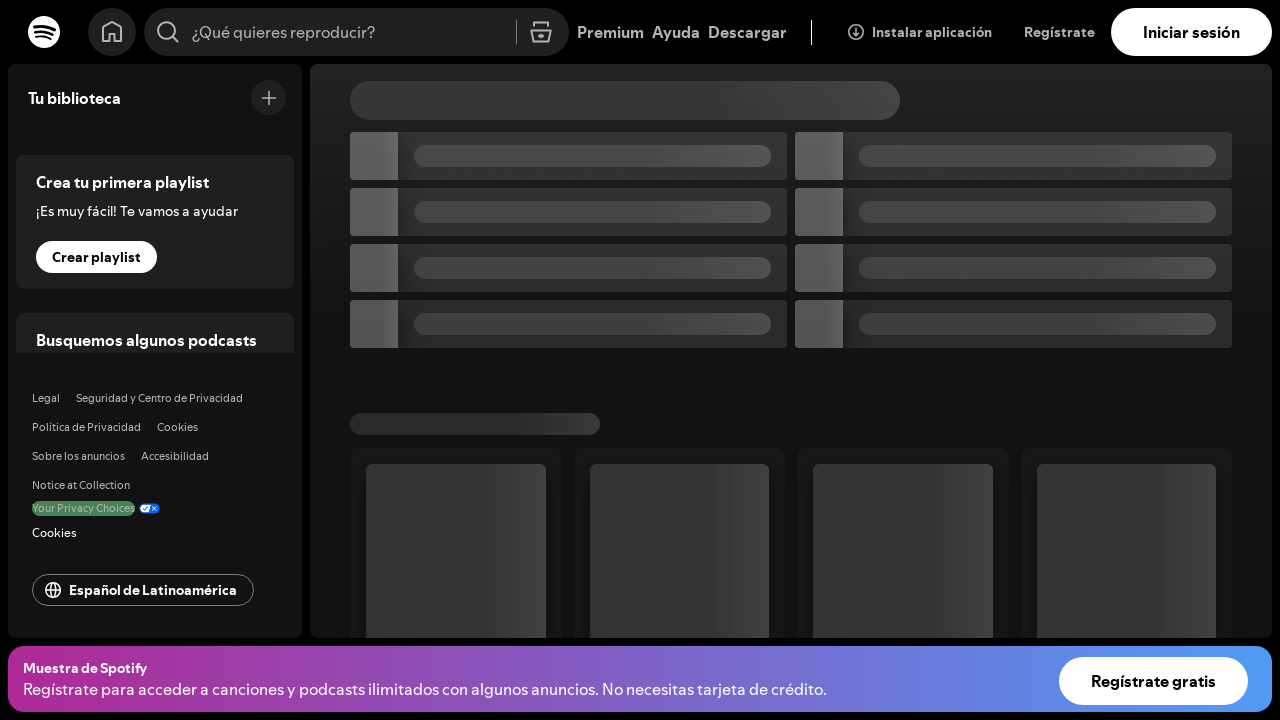

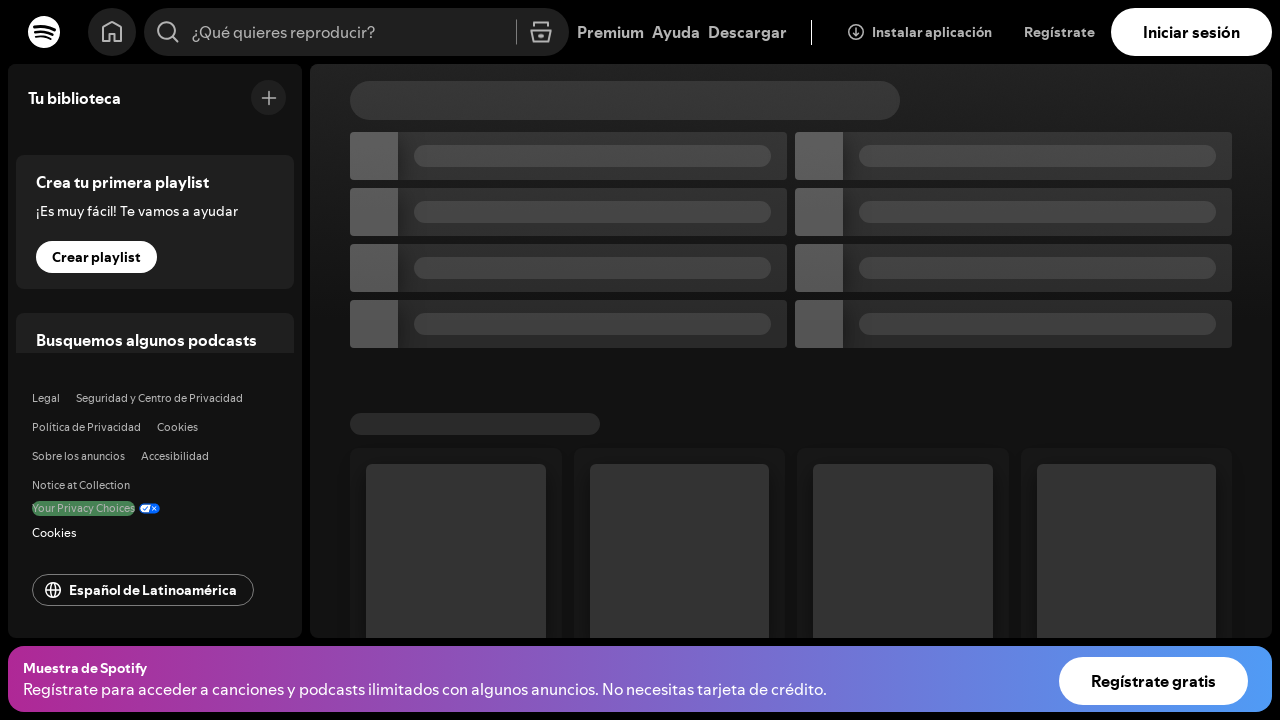